Tests radio button interactions by verifying initial states and selecting a different option

Starting URL: https://testpages.herokuapp.com/styled/basic-html-form-test.html

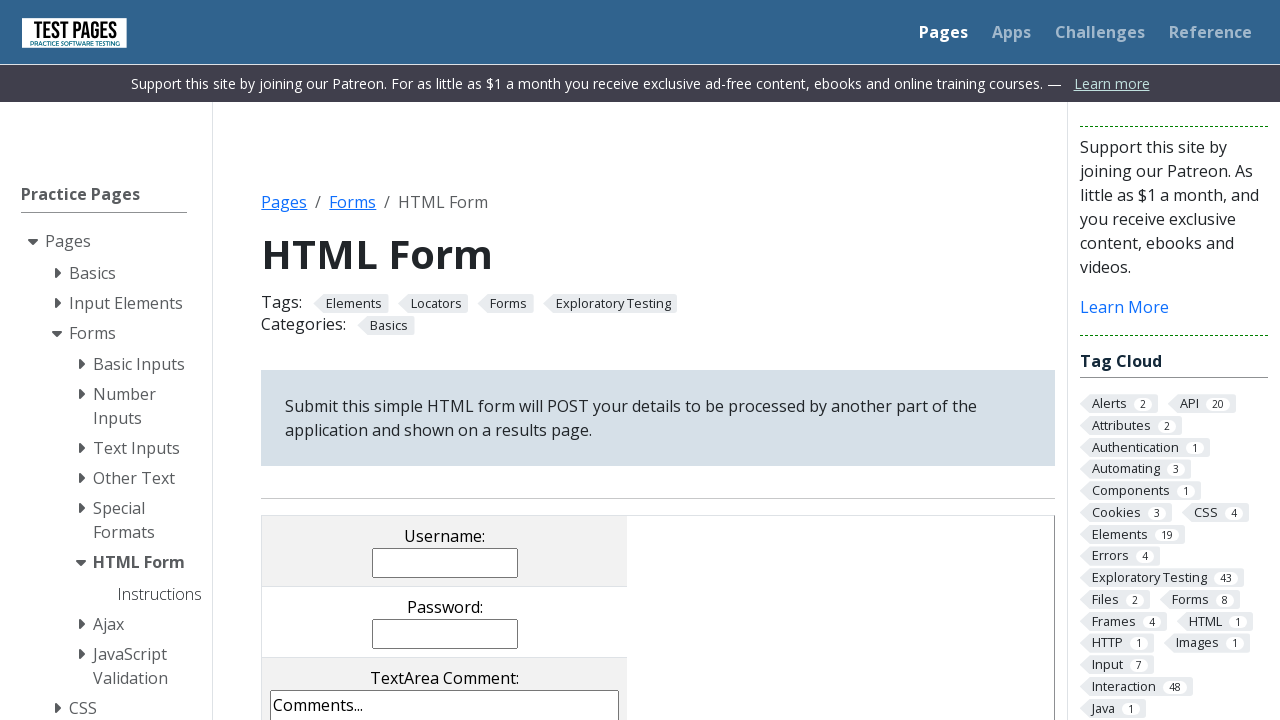

Retrieved second radio button element
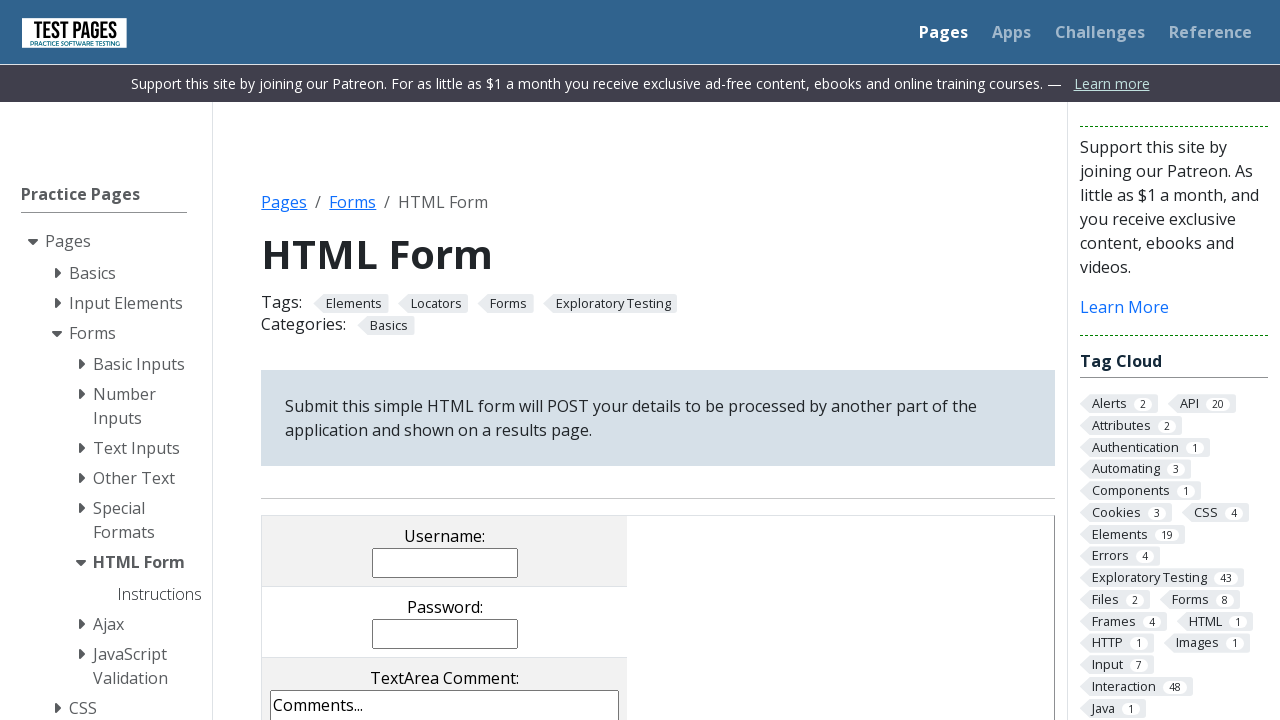

Retrieved third radio button element
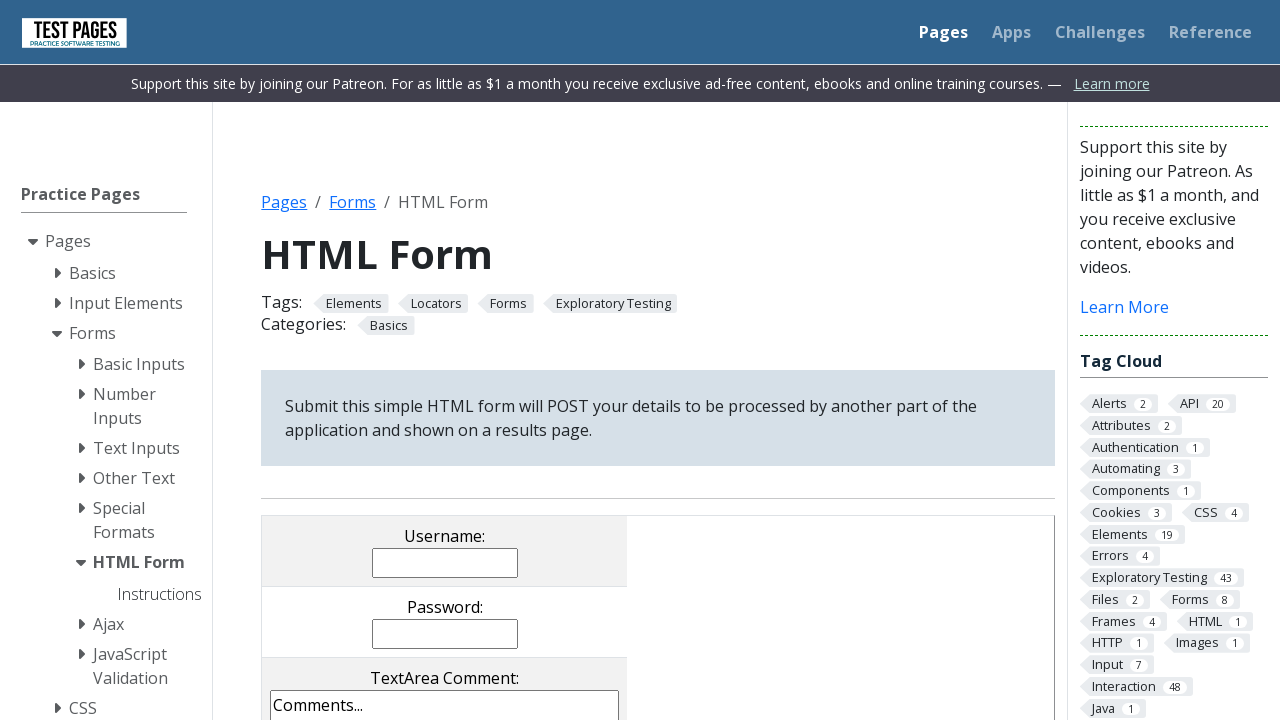

Verified second radio button is initially checked
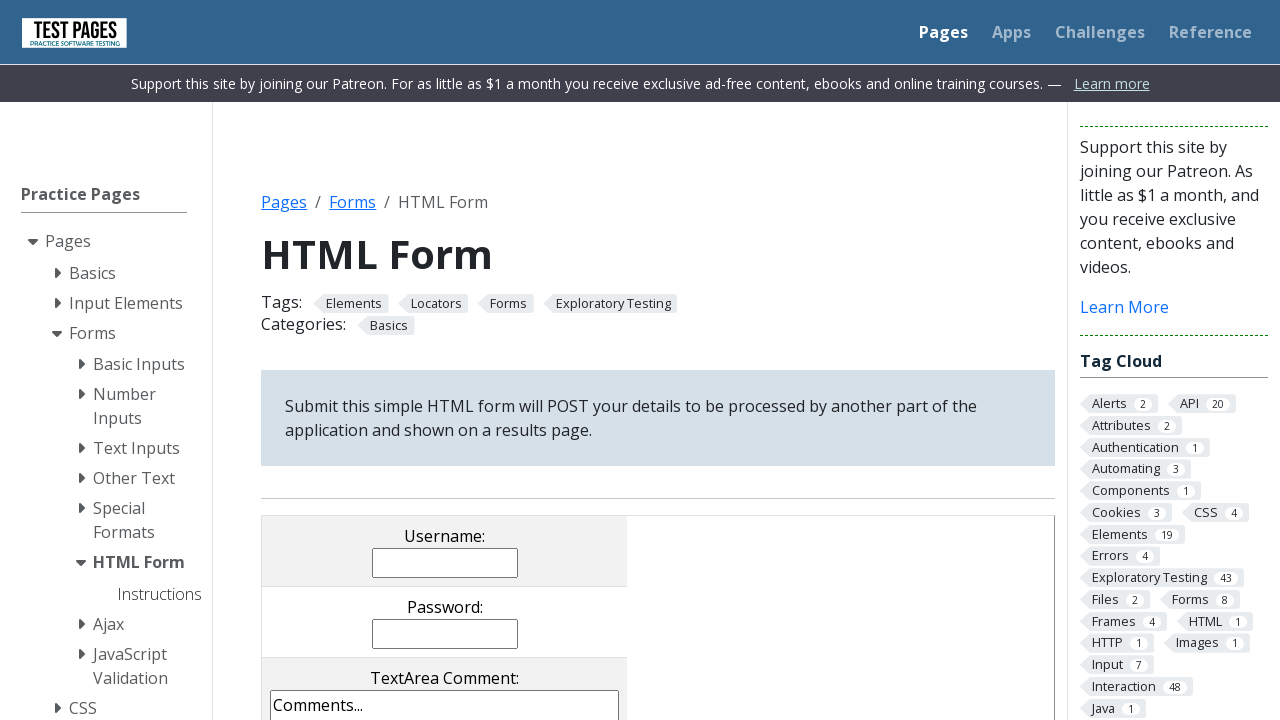

Verified third radio button is initially unchecked
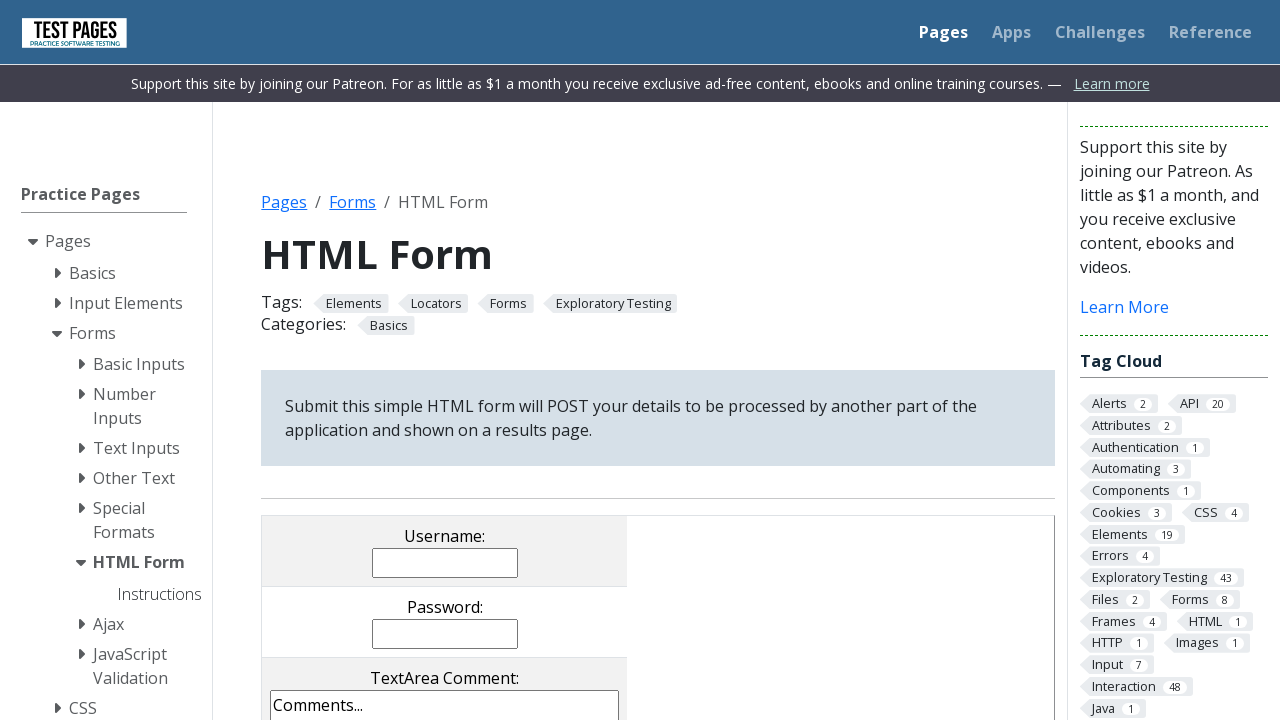

Clicked third radio button to select it at (488, 360) on internal:role=radio >> nth=2
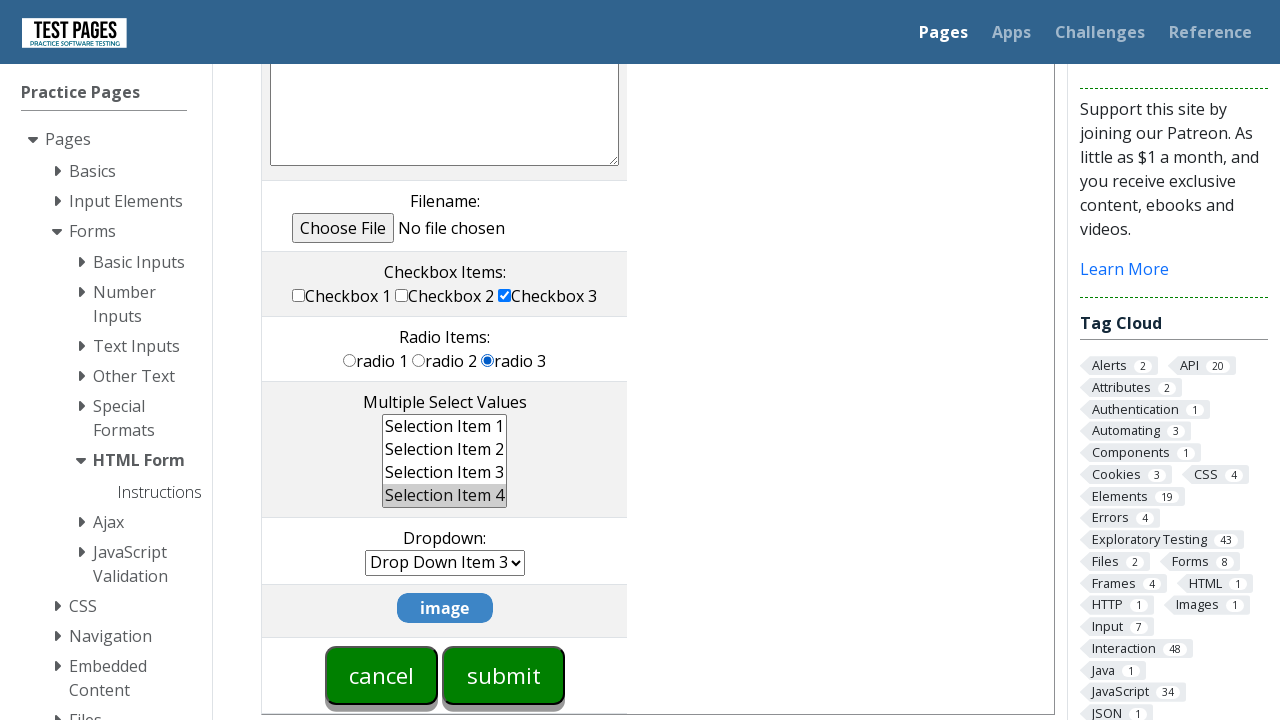

Verified second radio button is now unchecked
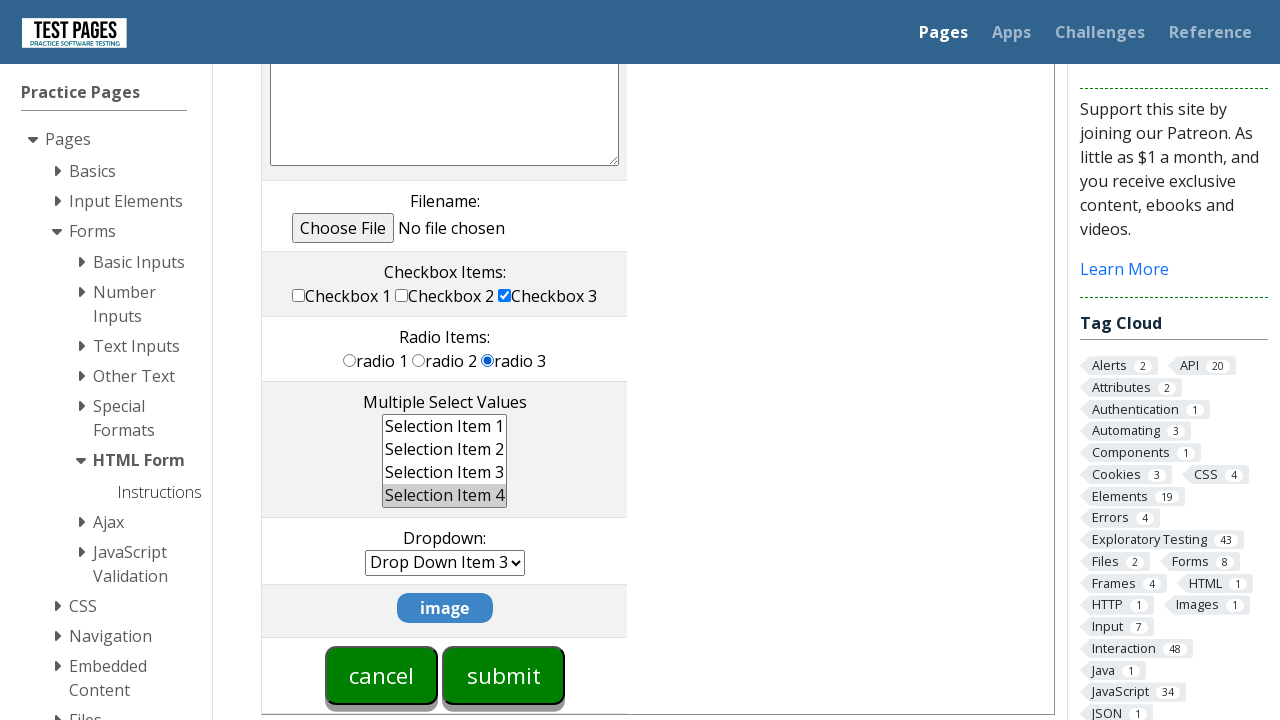

Verified third radio button is now checked
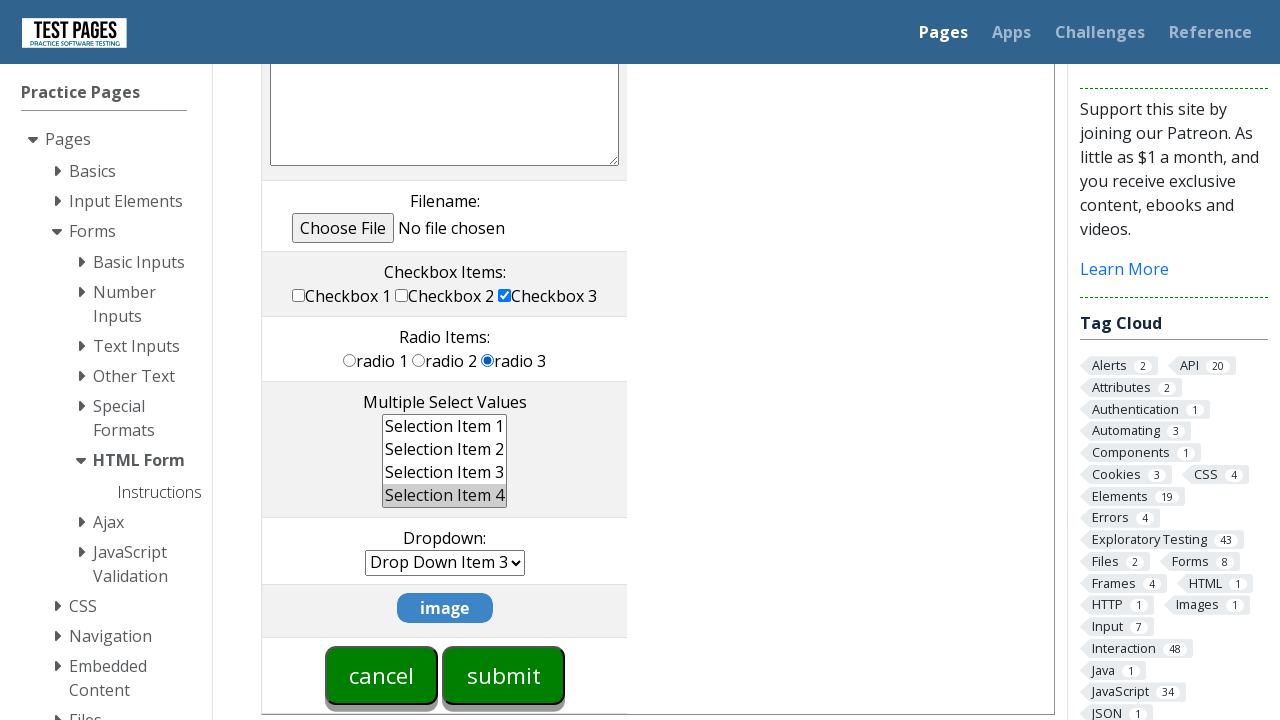

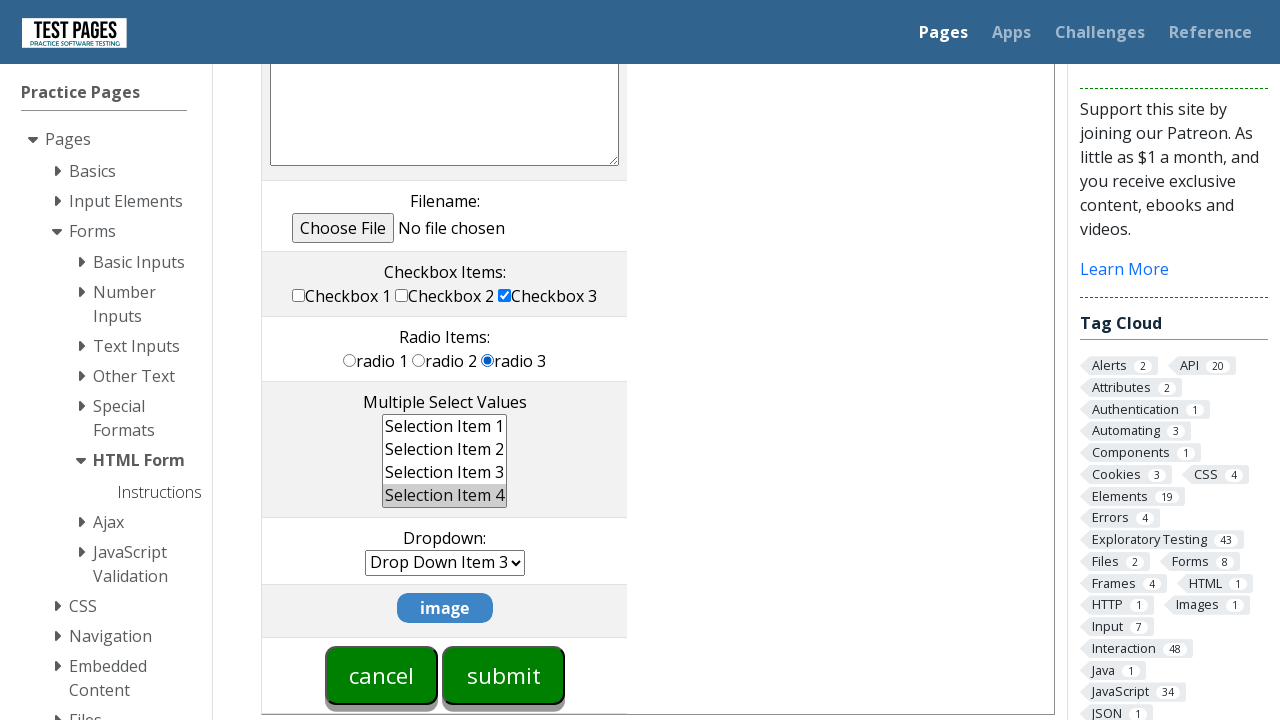